Tests iframe handling by switching between single and multiple nested frames, entering text in input fields within each frame, and navigating to different frame tabs

Starting URL: http://demo.automationtesting.in/Frames.html

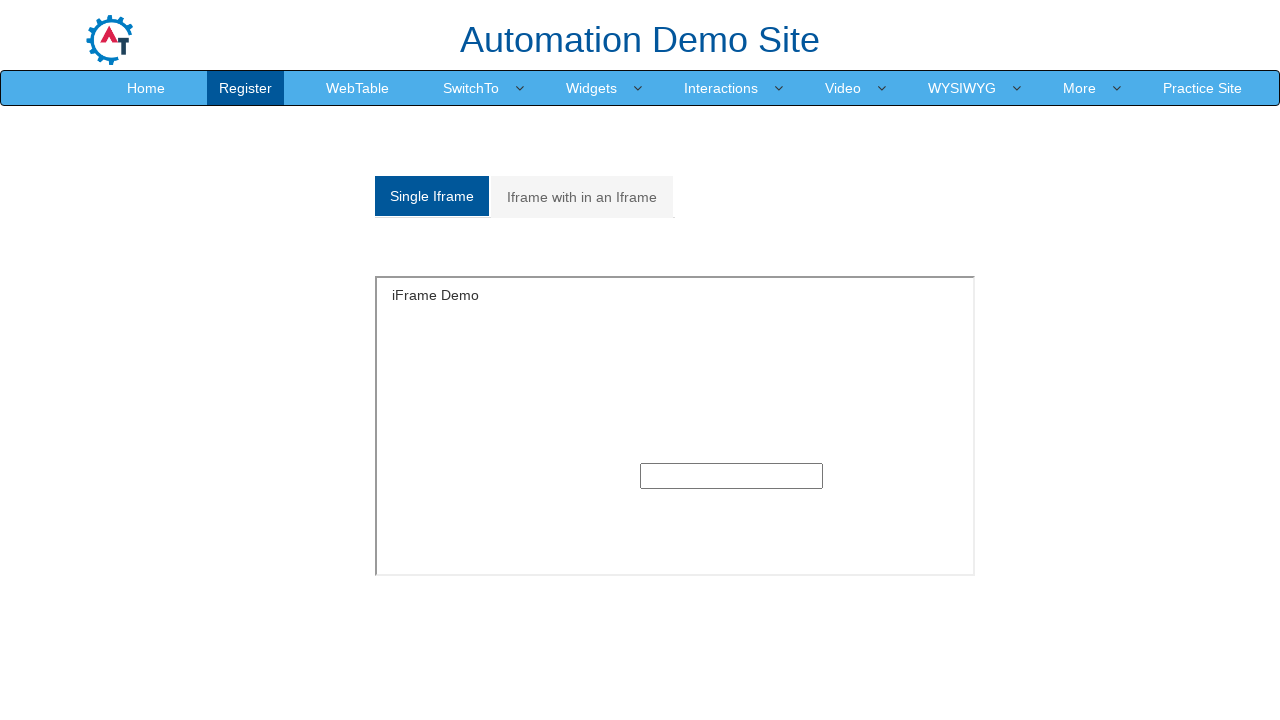

Switched to single iframe and filled text input with 'Hi Balaji' on iframe#singleframe >> internal:control=enter-frame >> input[type='text'] >> nth=
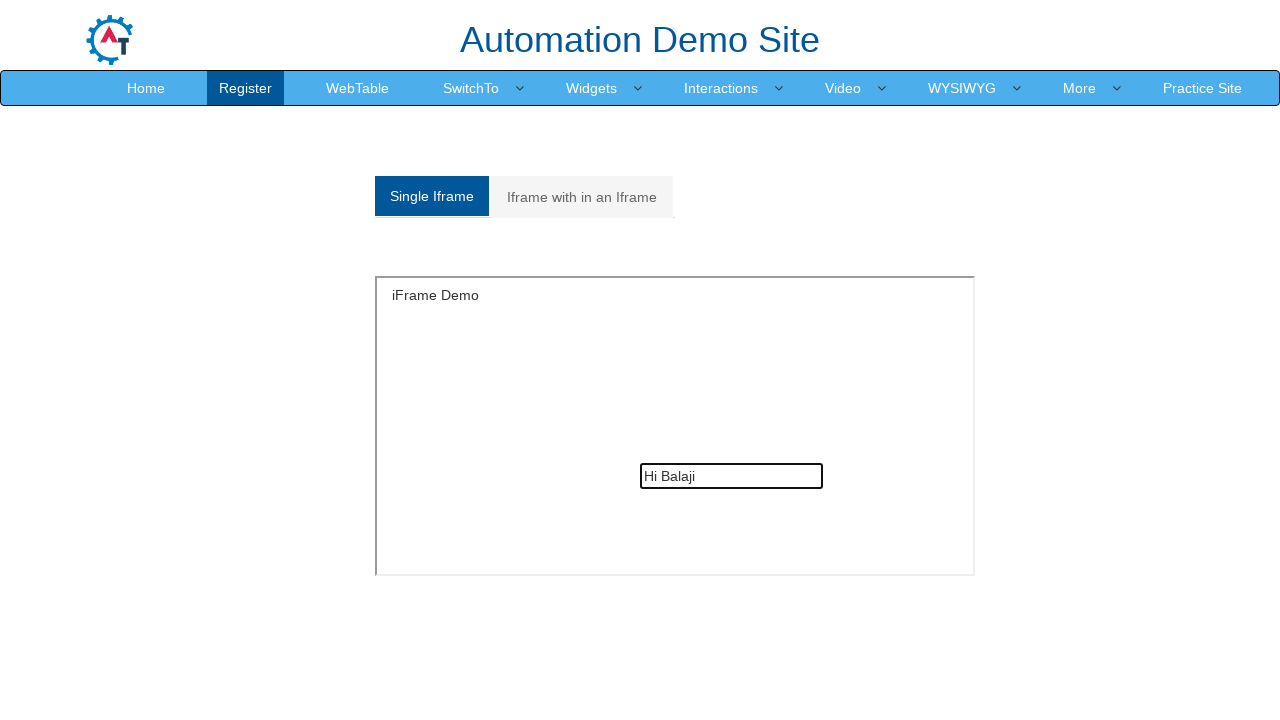

Clicked on Multiple Iframe button (second analytics link) at (582, 197) on (//a[@class='analystic'])[2]
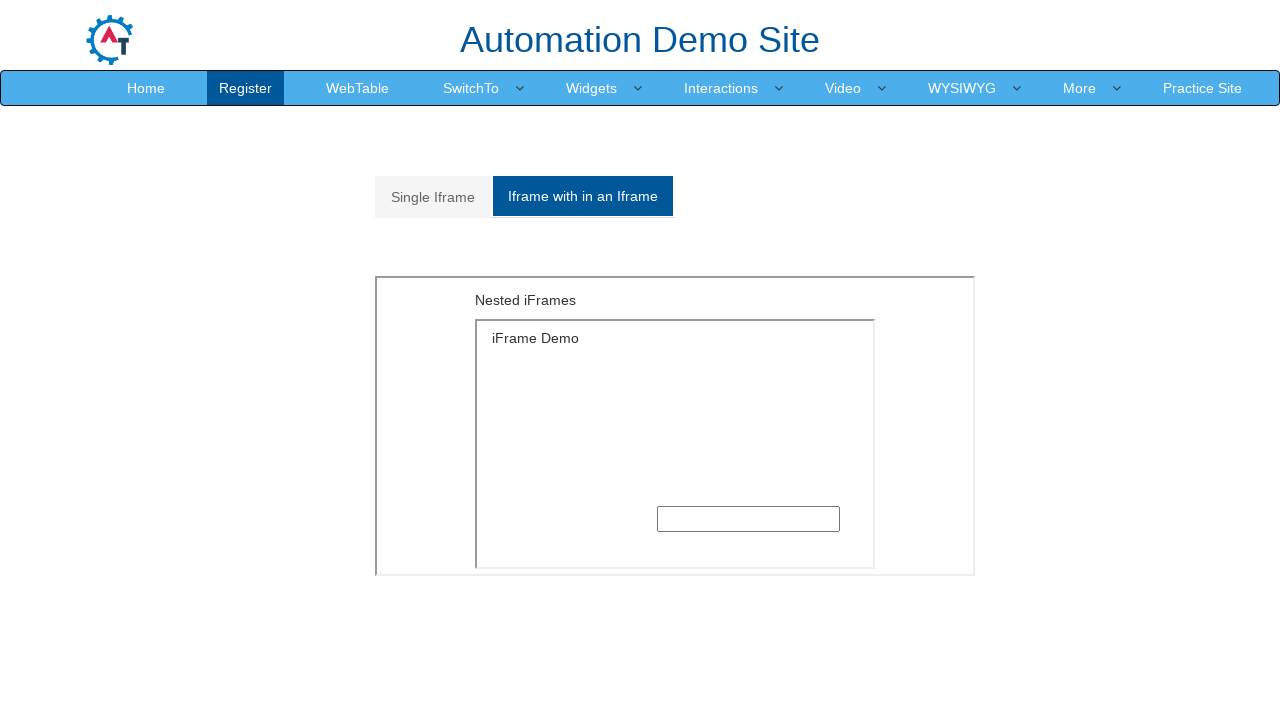

Waited 1000ms for multiple frames section to load
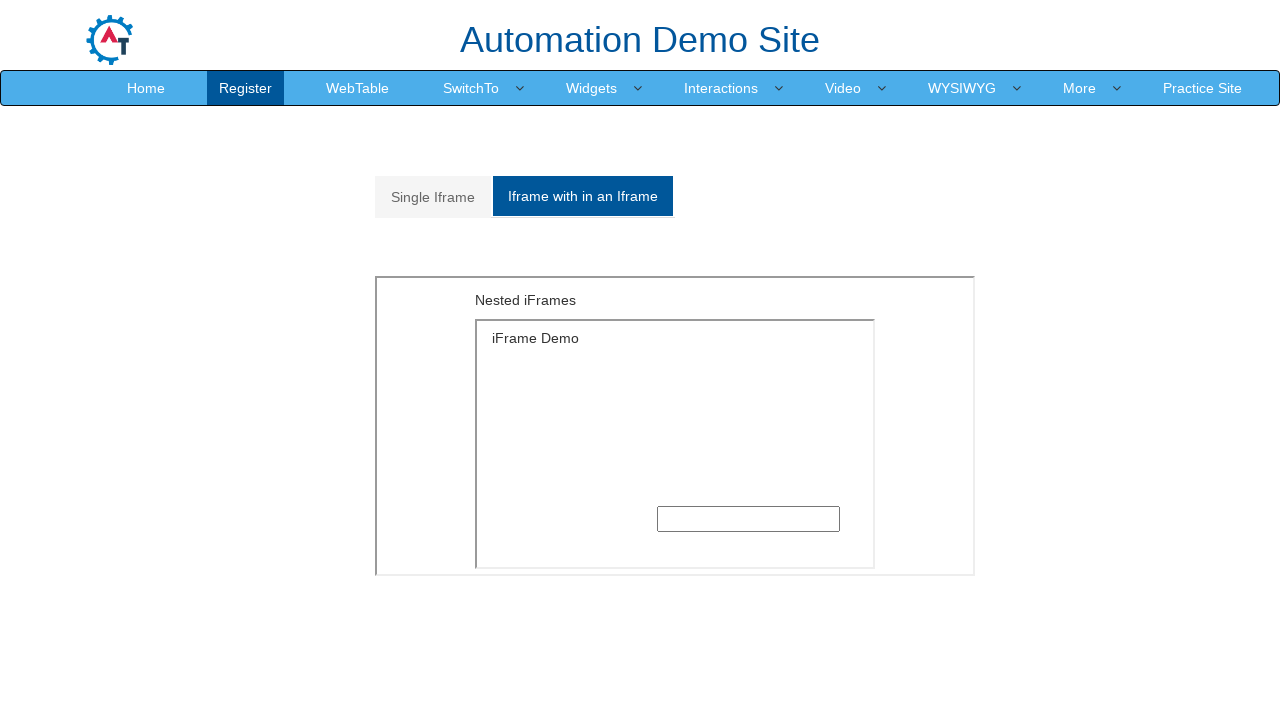

Located outer frame in multiple frames section
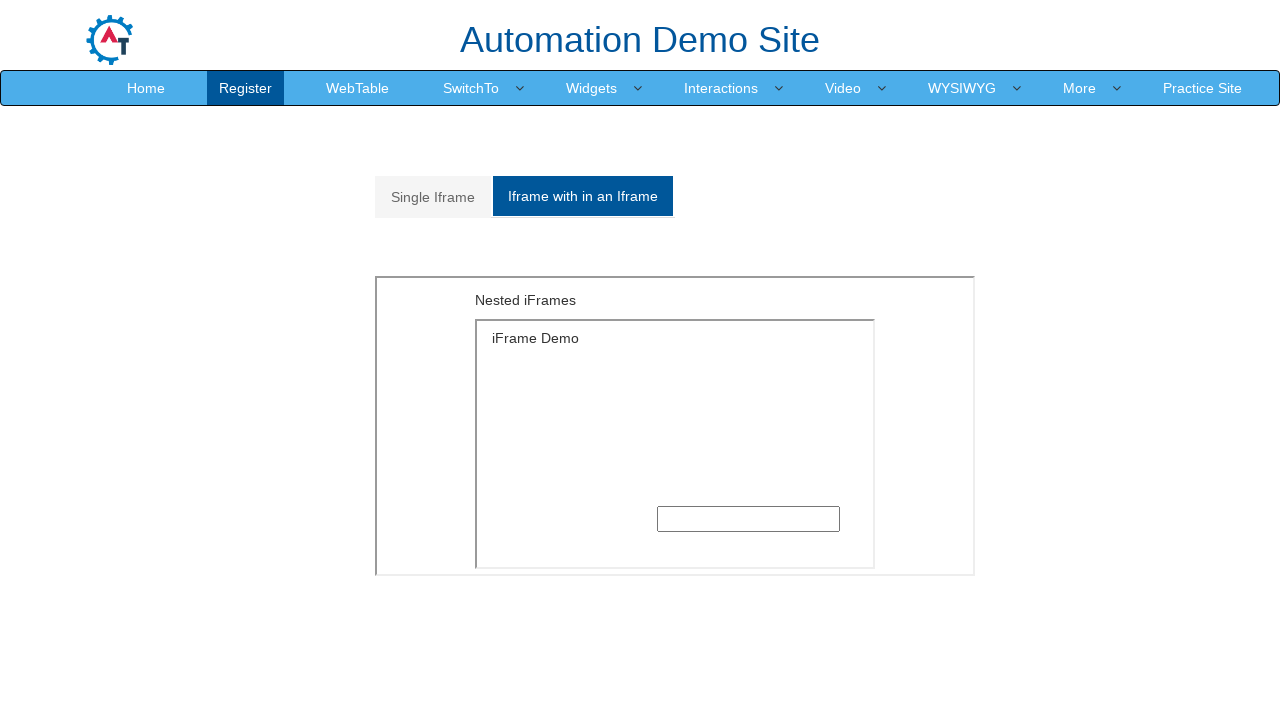

Located inner frame nested within outer frame
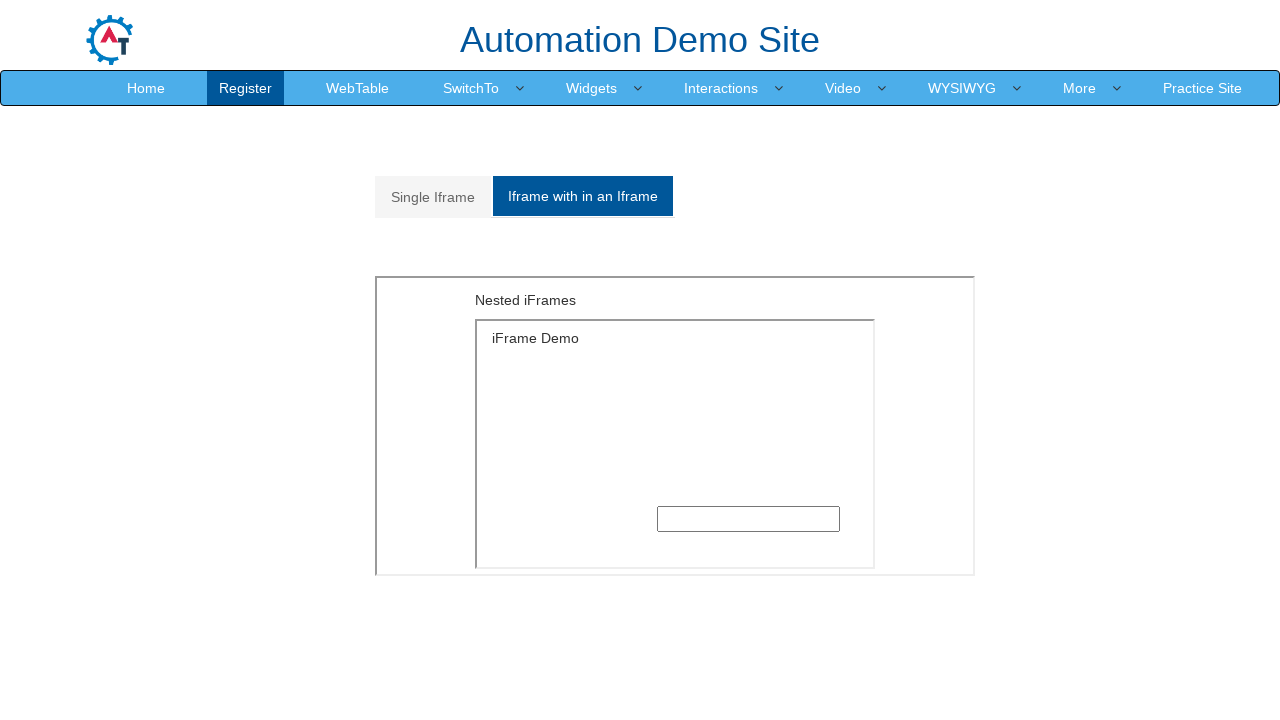

Filled text input in inner frame with 'Hey this is inner frame' on (//iframe[contains(@style,'float')])[2] >> internal:control=enter-frame >> ifram
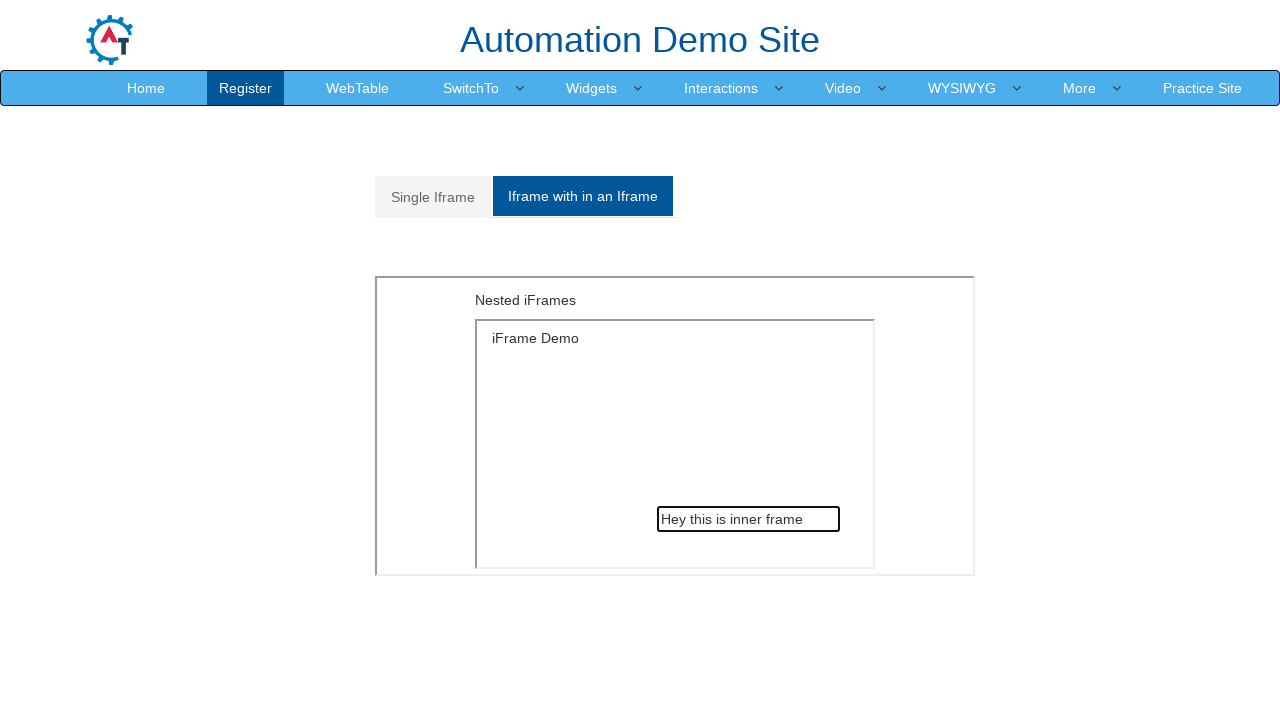

Clicked on Video tab at (843, 88) on a:text('Video')
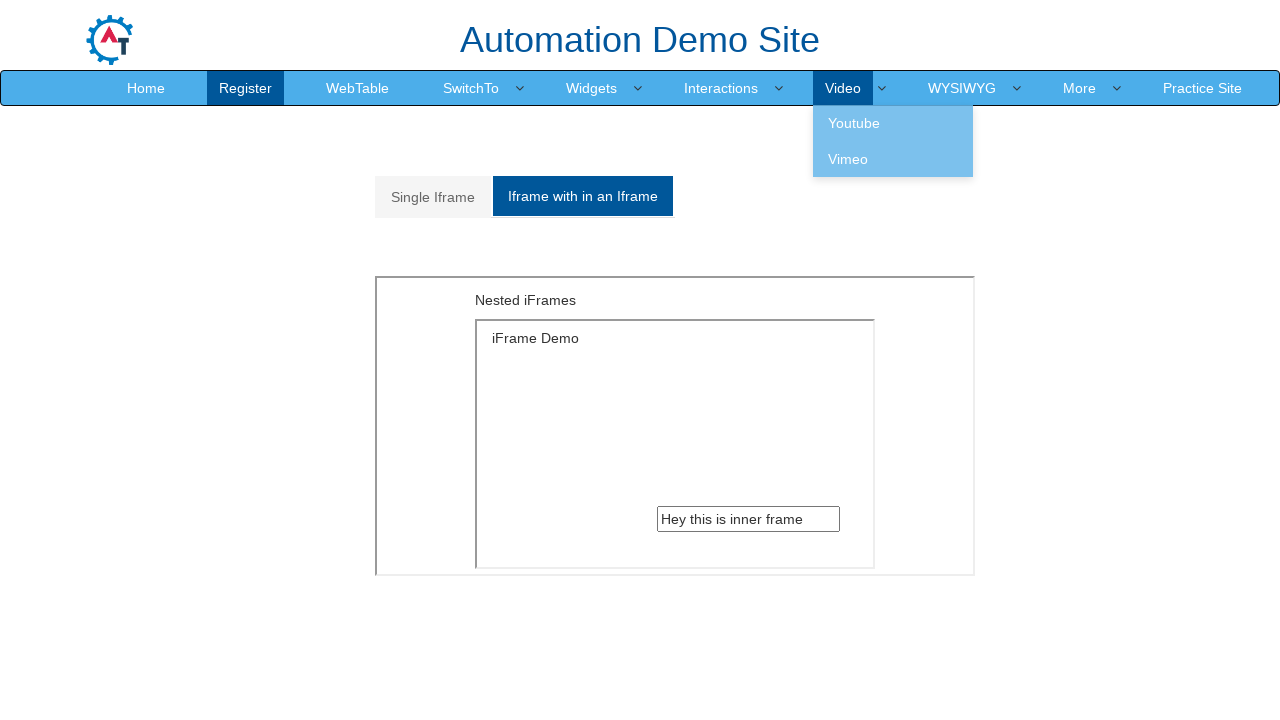

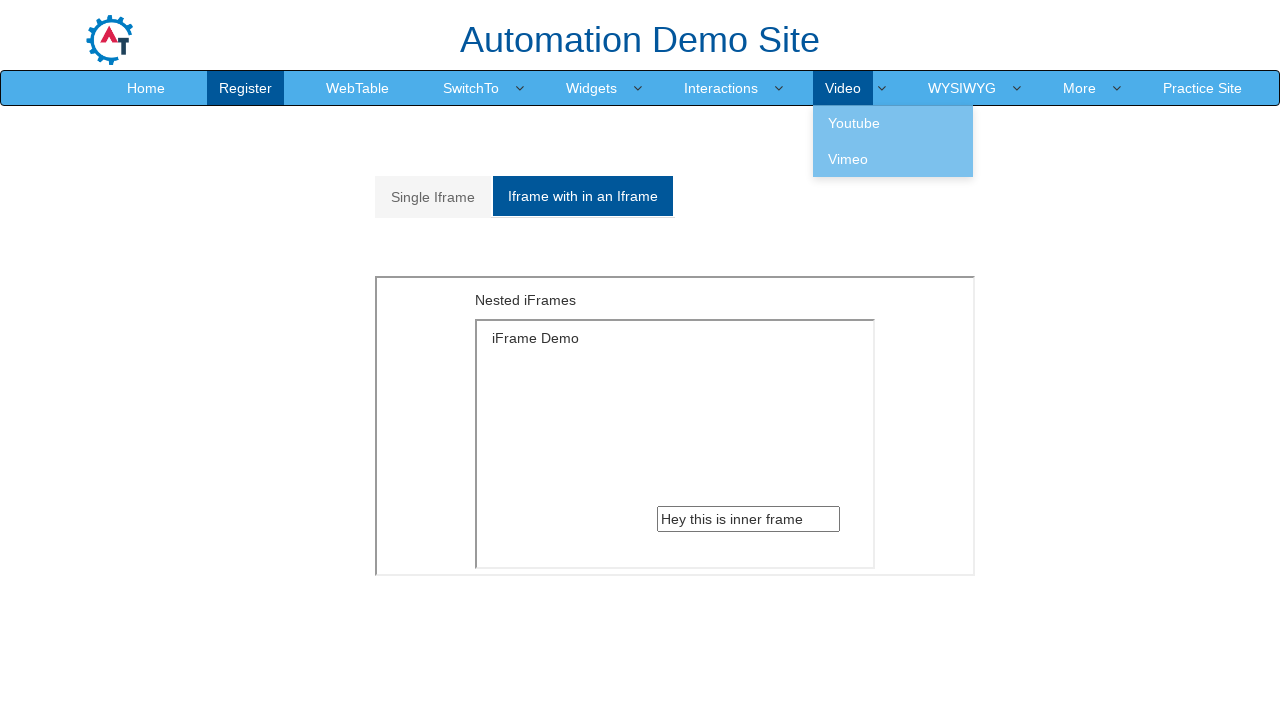